Tests right-click context menu functionality, handles alert, and navigates to a new window to verify content

Starting URL: https://the-internet.herokuapp.com/context_menu

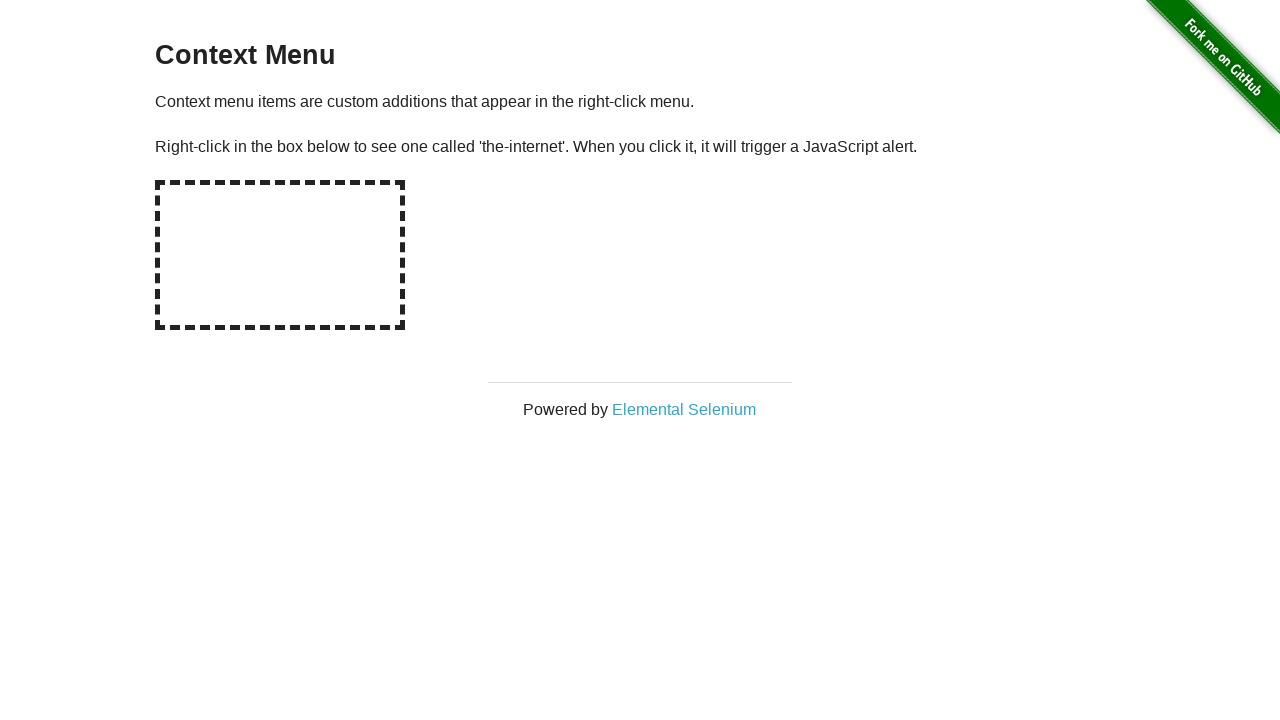

Right-clicked on hot-spot area to trigger context menu at (280, 255) on #hot-spot
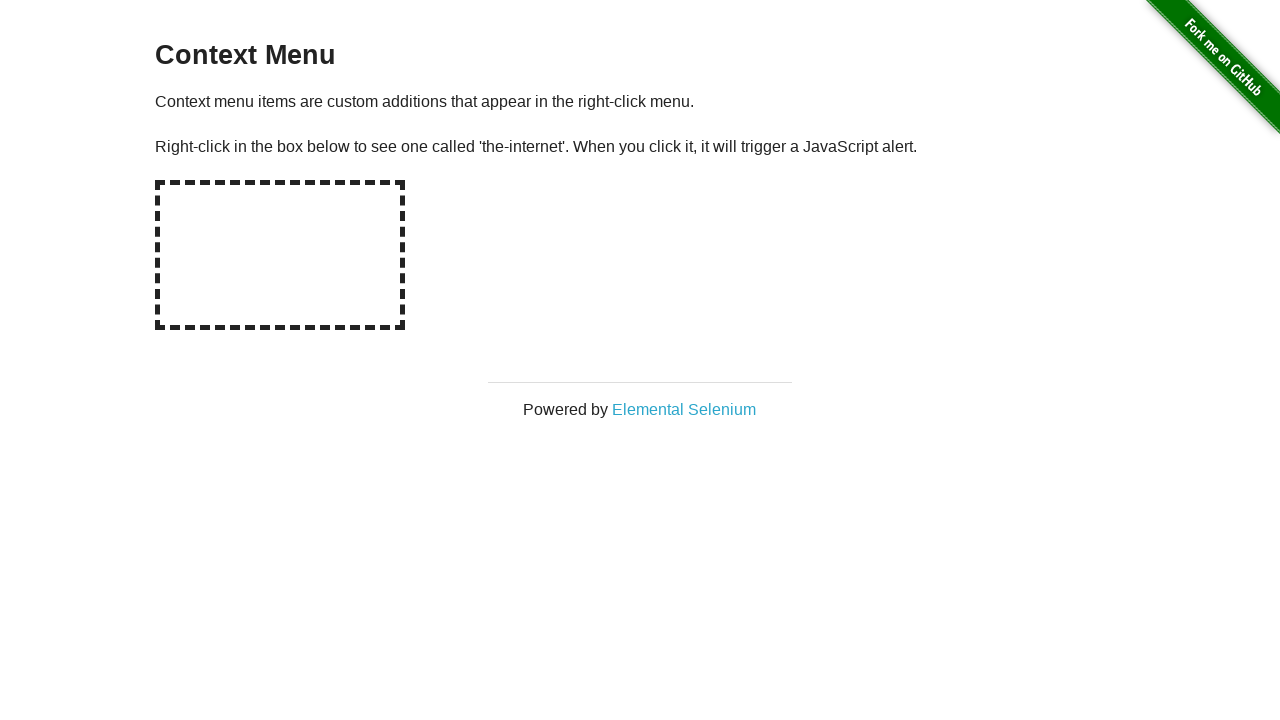

Set up dialog handler to accept alerts
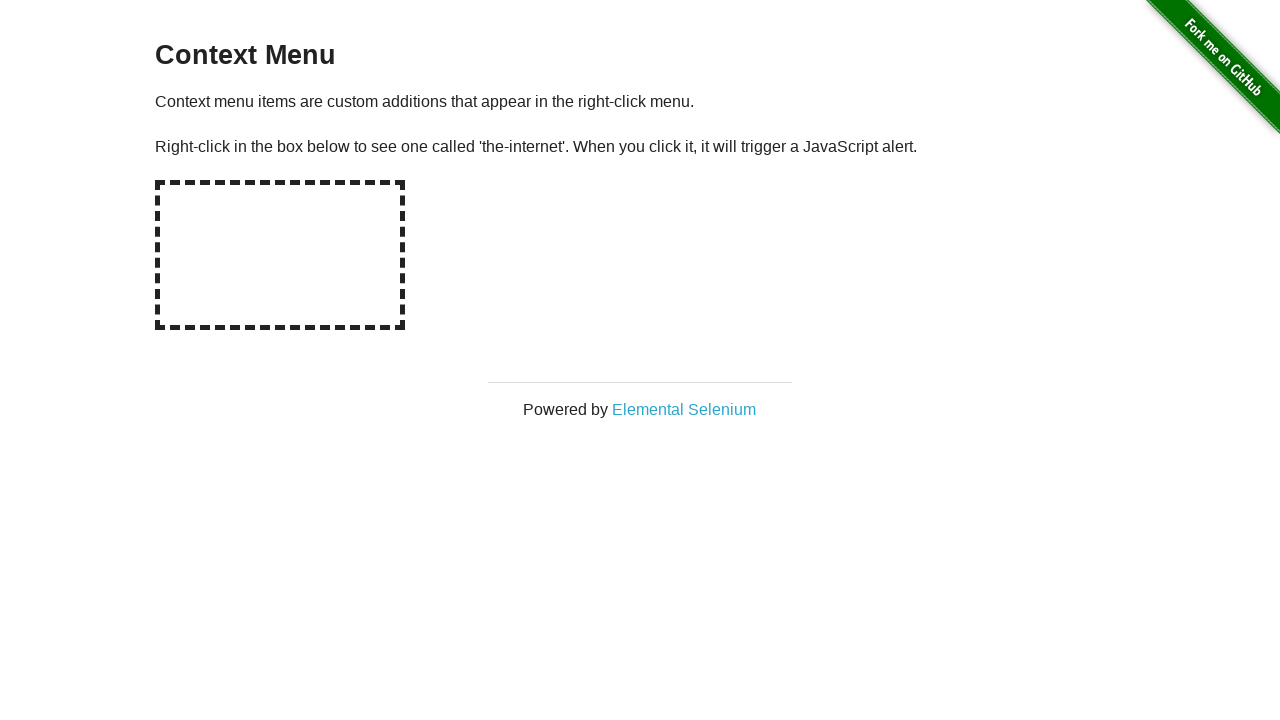

Clicked on 'Elemental Selenium' link and new window opened at (684, 409) on text='Elemental Selenium'
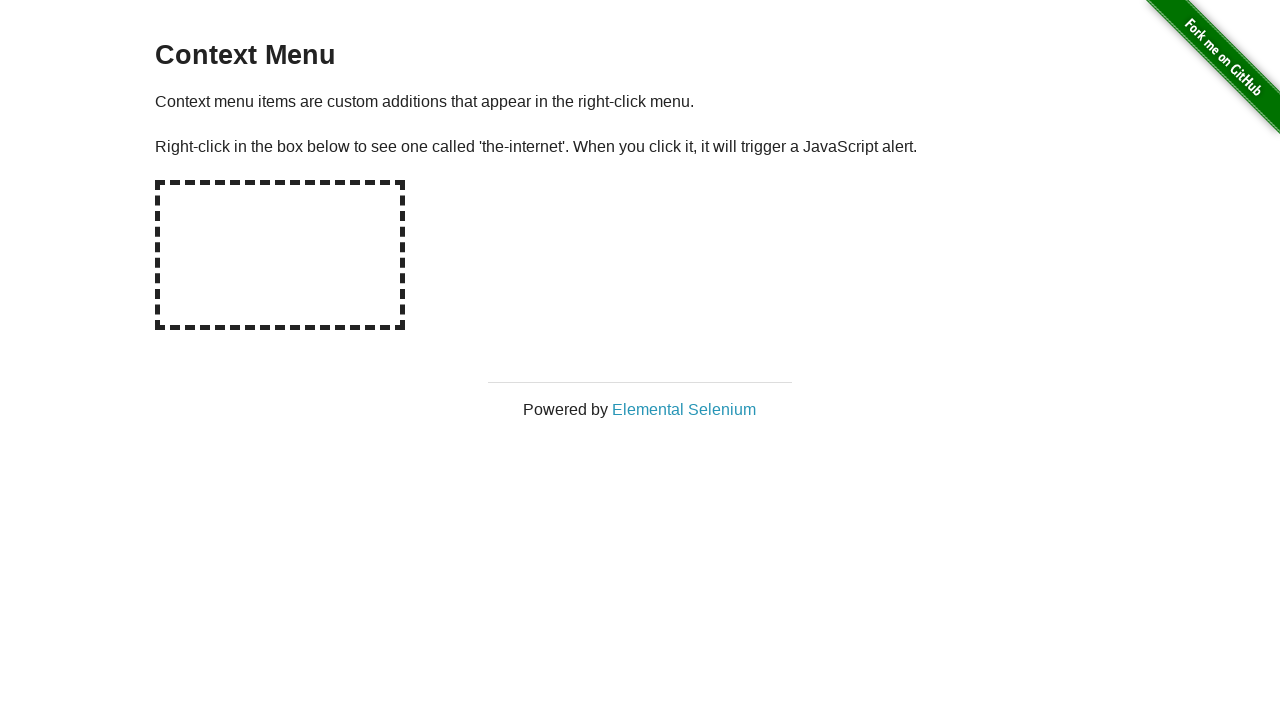

New page loaded successfully
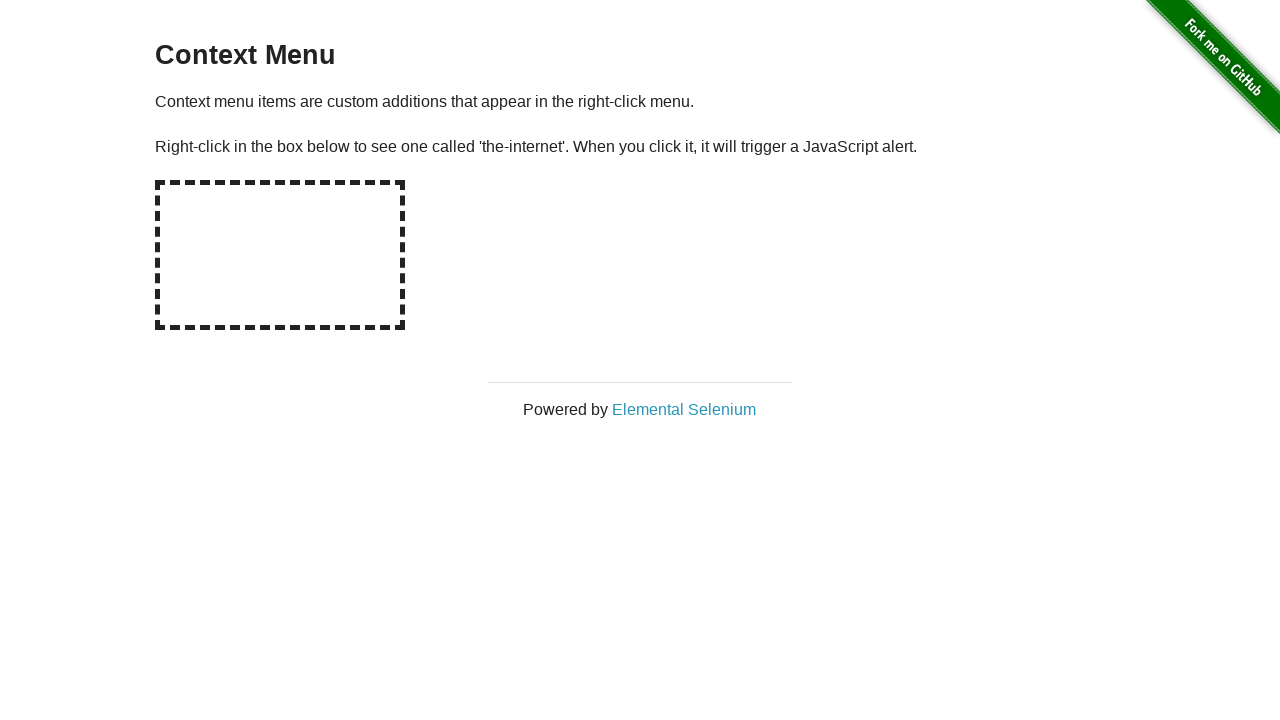

Located h1 element on new page
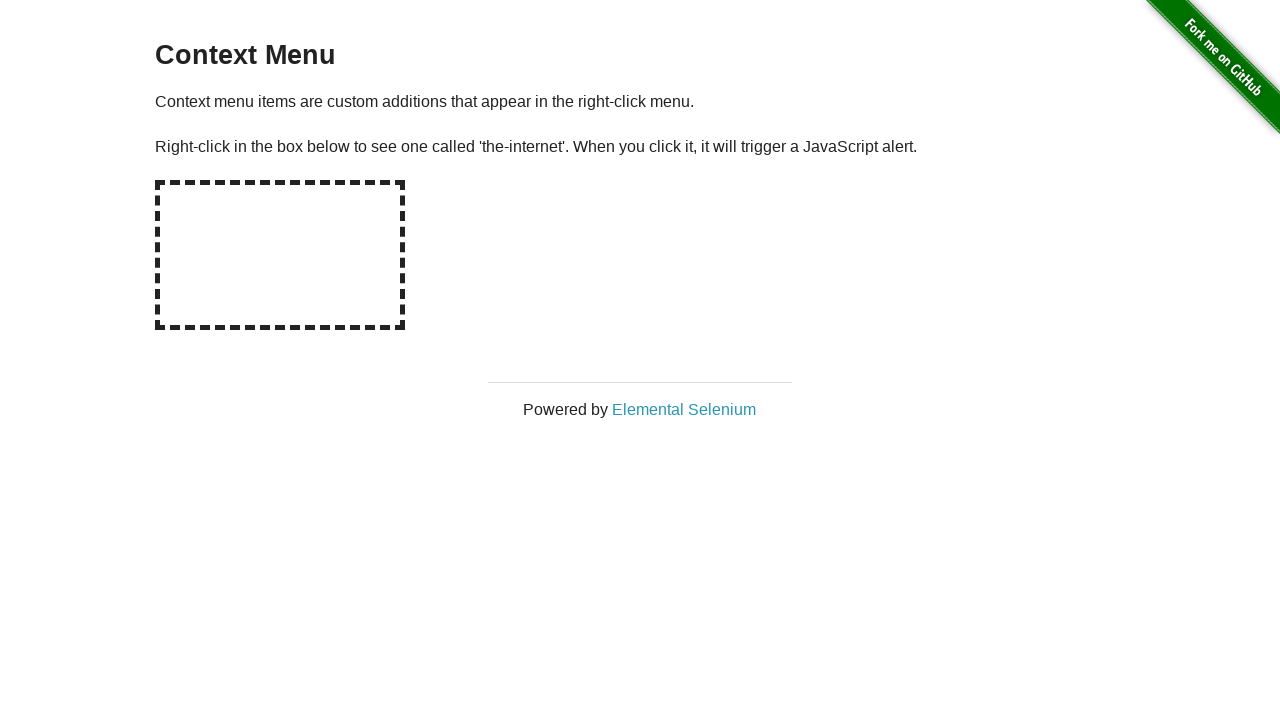

Verified h1 text content is 'Elemental Selenium'
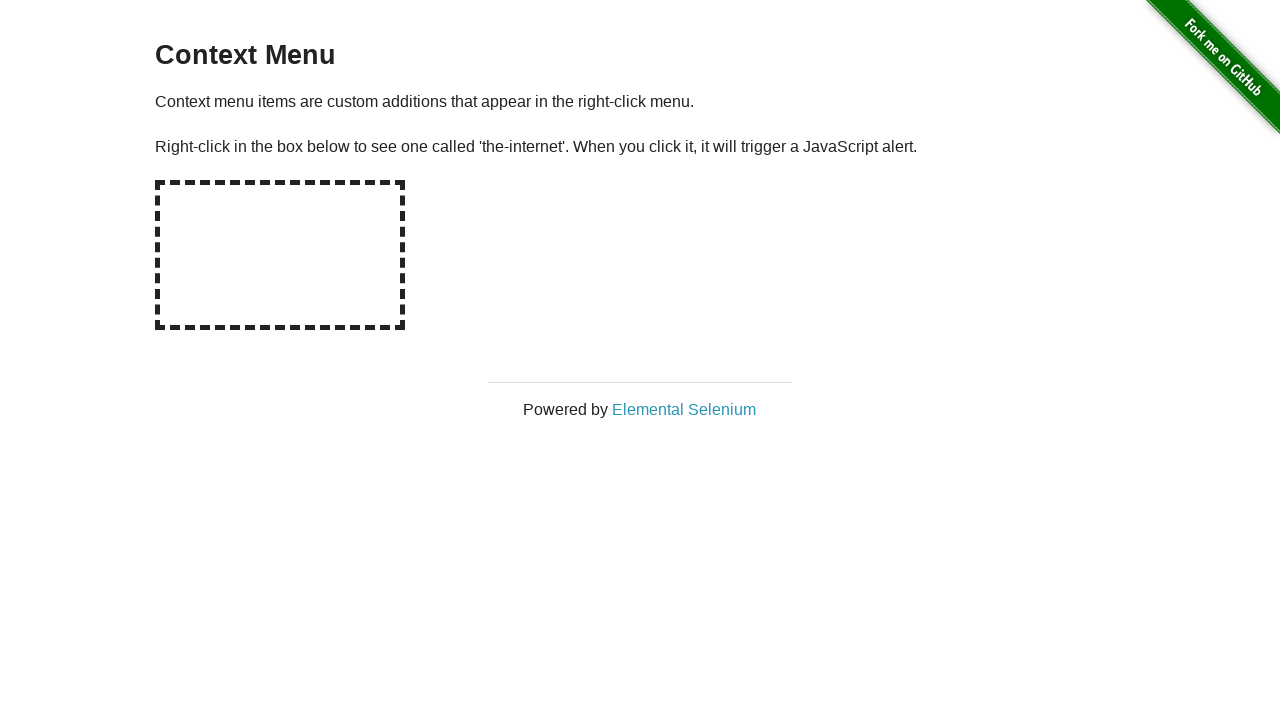

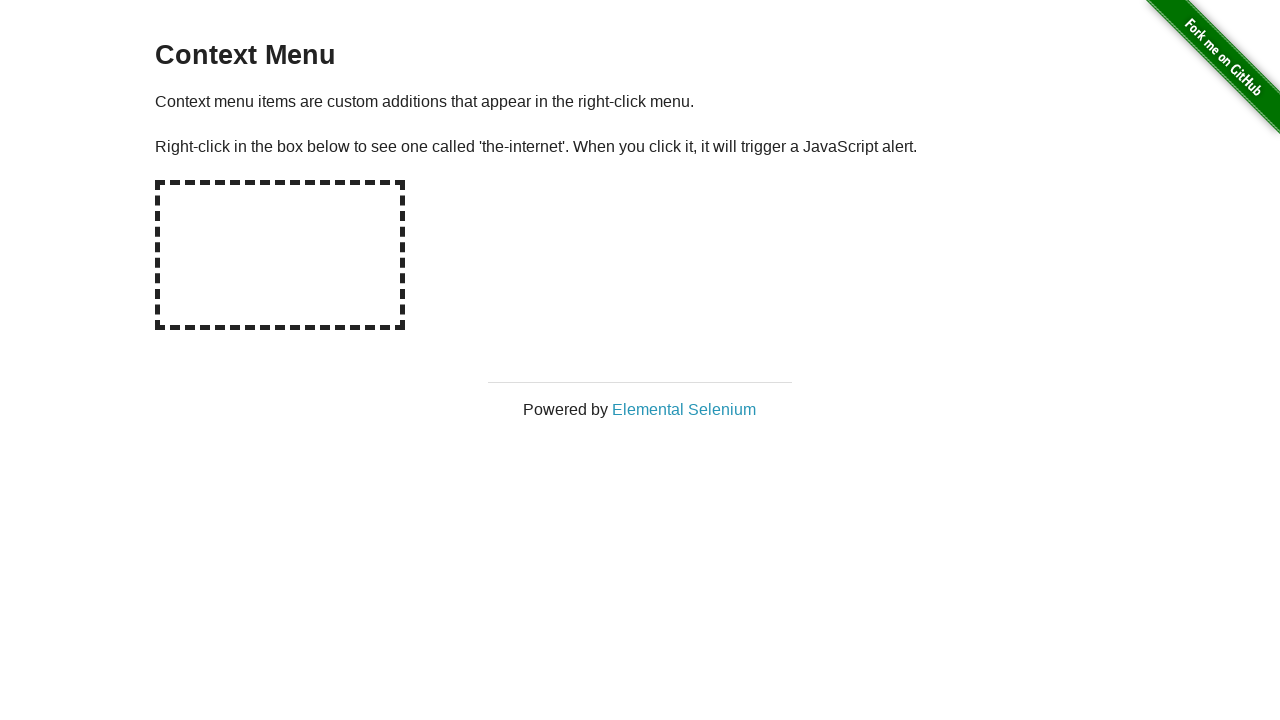